Tests the Yes radio button selection and verifies the success message appears with "Yes" text

Starting URL: https://demoqa.com/radio-button

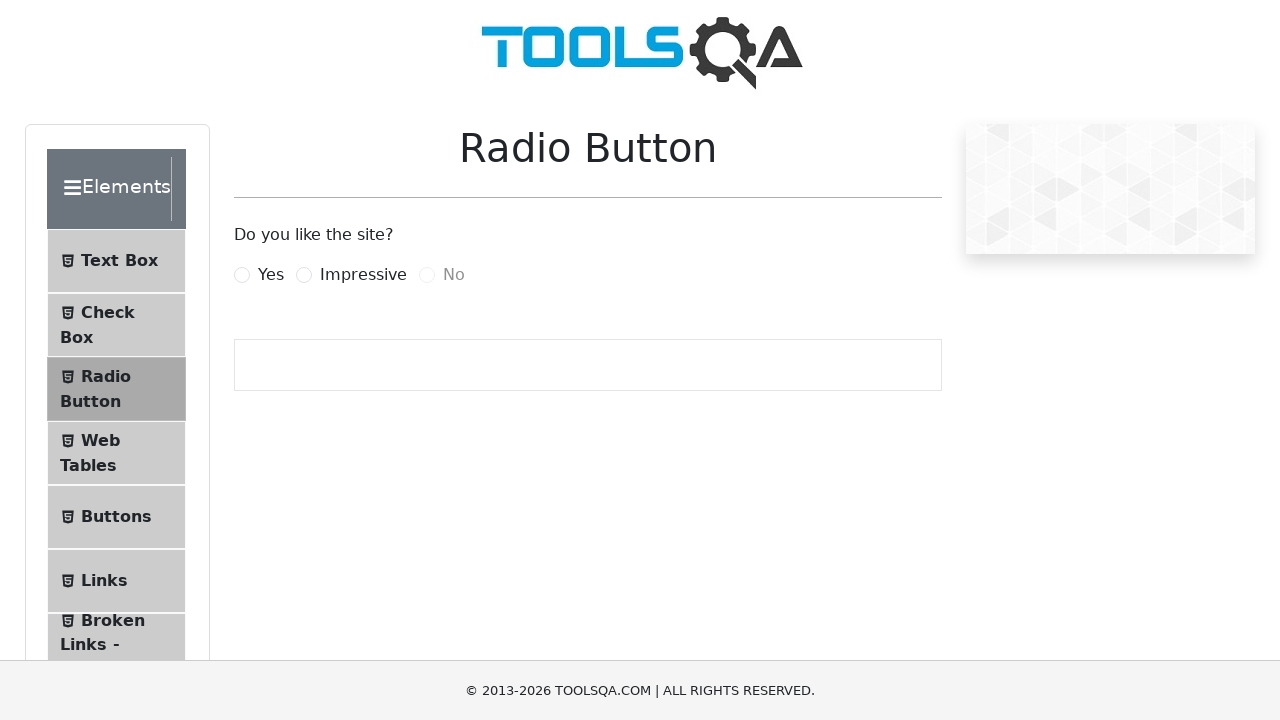

Clicked Yes radio button at (271, 275) on label[for='yesRadio']
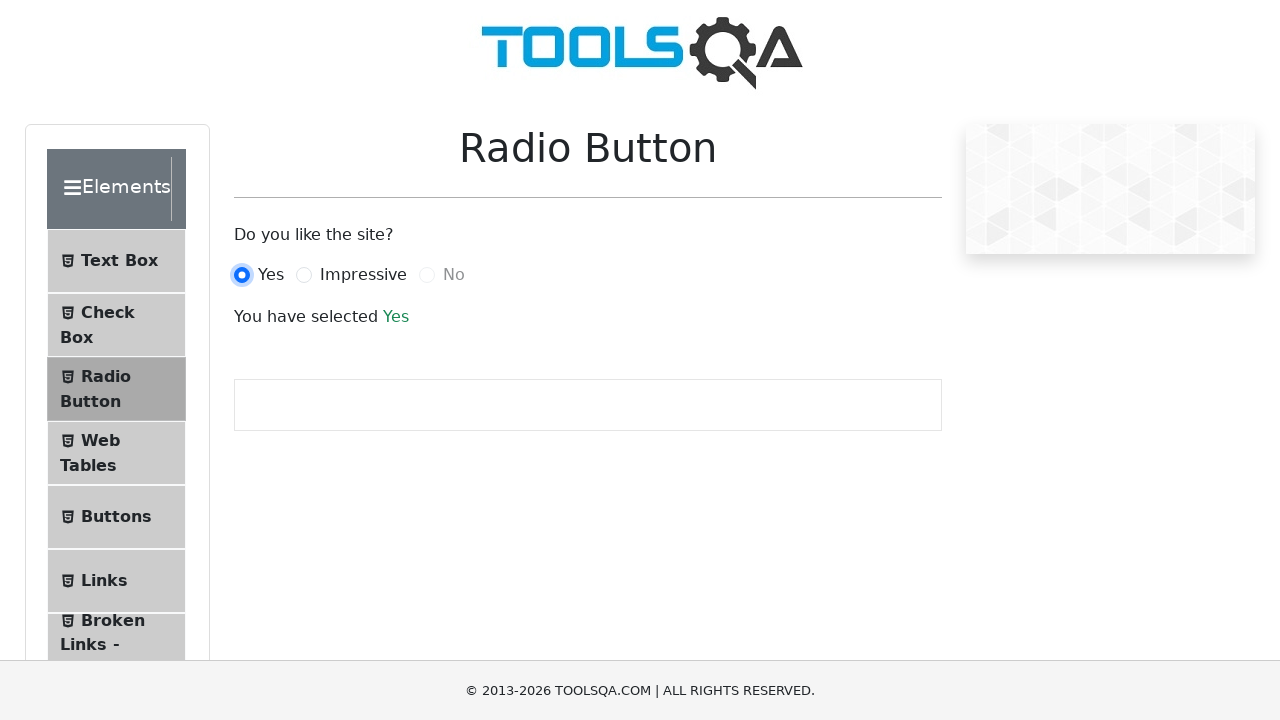

Success message appeared
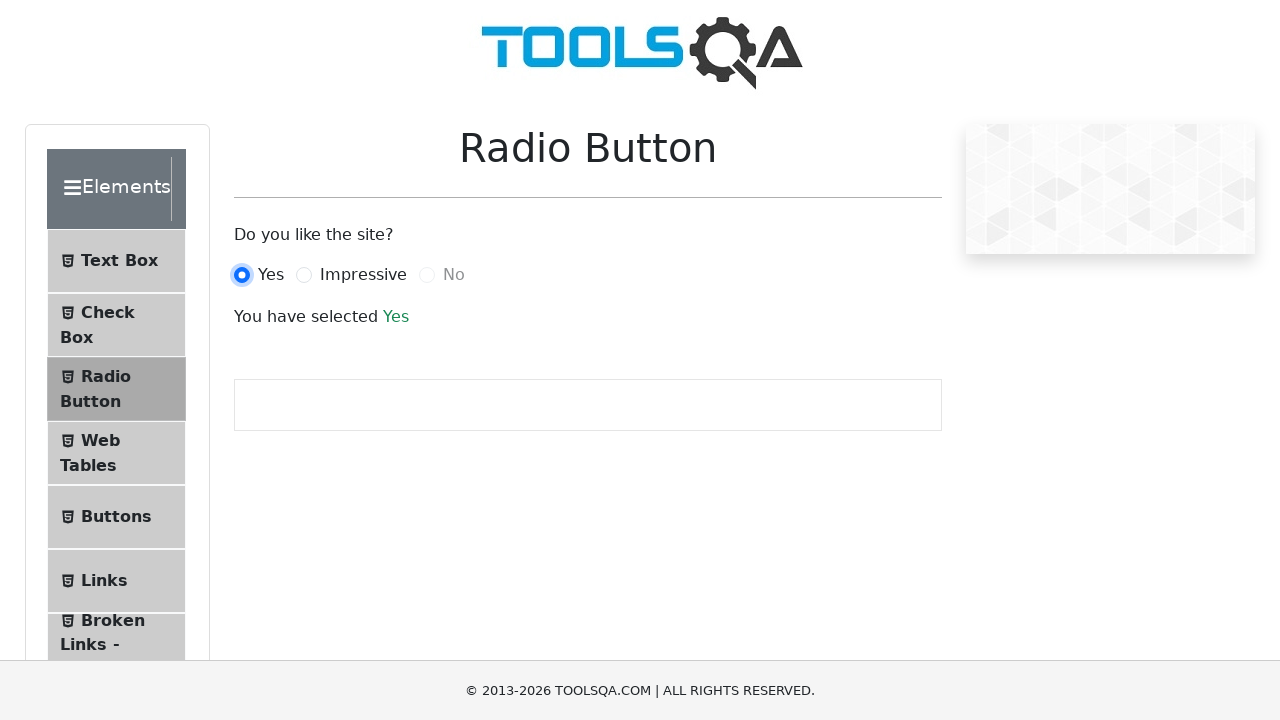

Retrieved success message text content
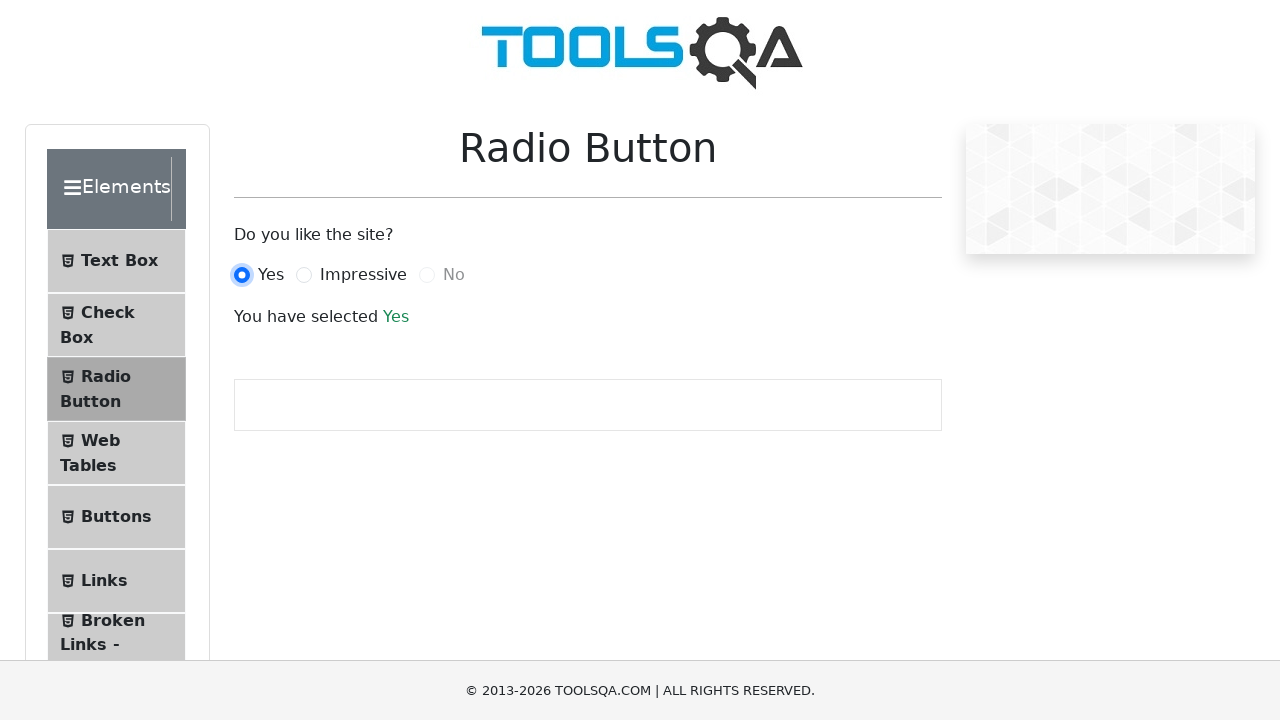

Verified 'Yes' is present in success message
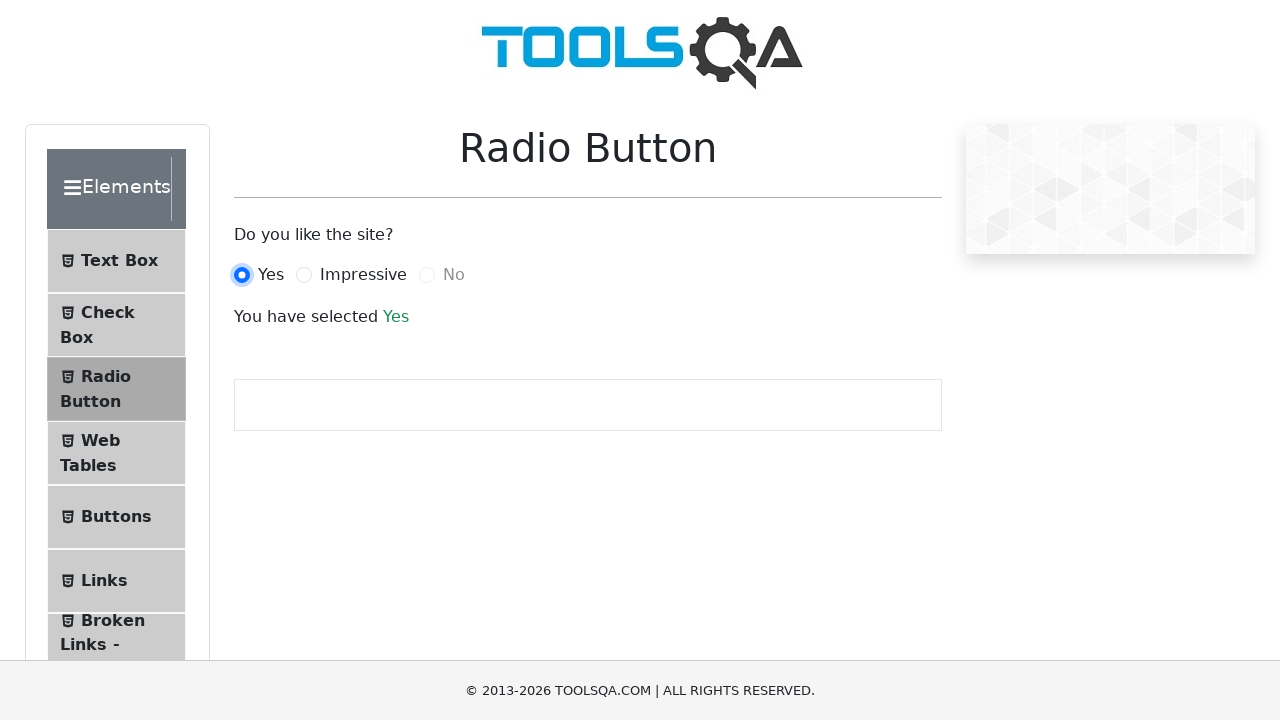

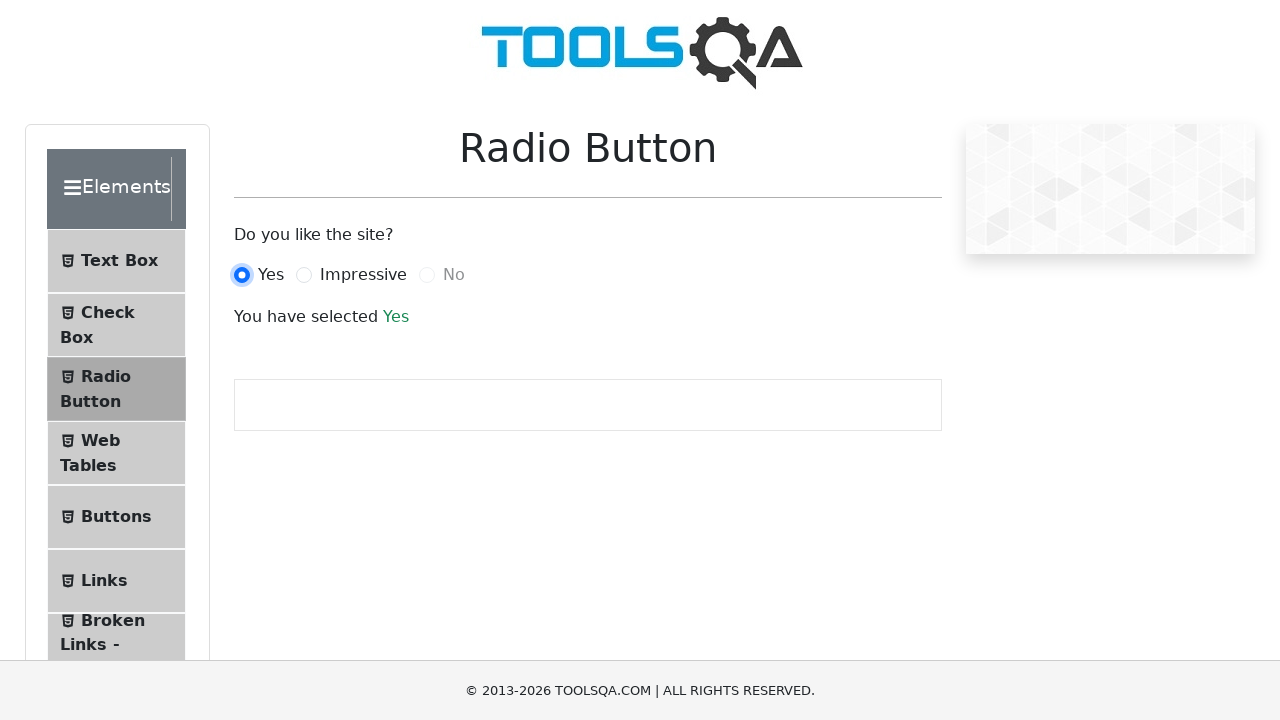